Clicks a button to open a new window, switches to that window, verifies content, then closes and returns to main window

Starting URL: https://demoqa.com/browser-windows

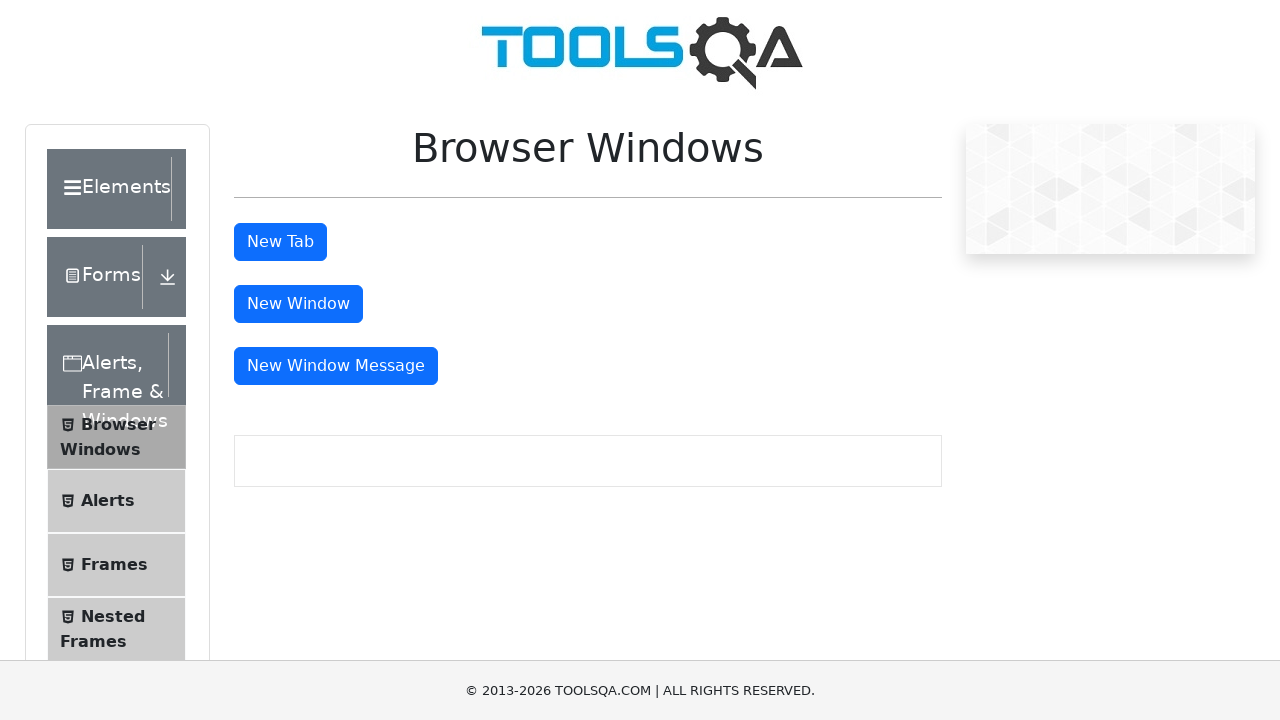

Waited for window button to load
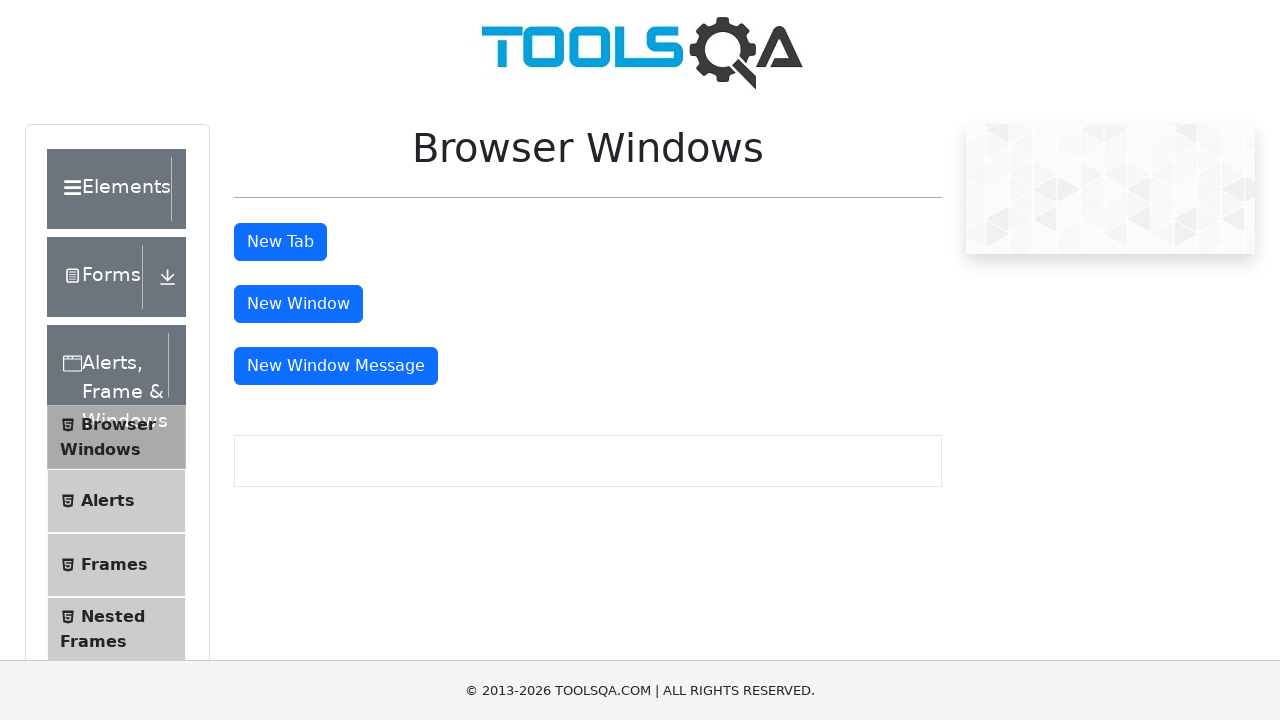

Clicked button to open new window at (298, 304) on #windowButton
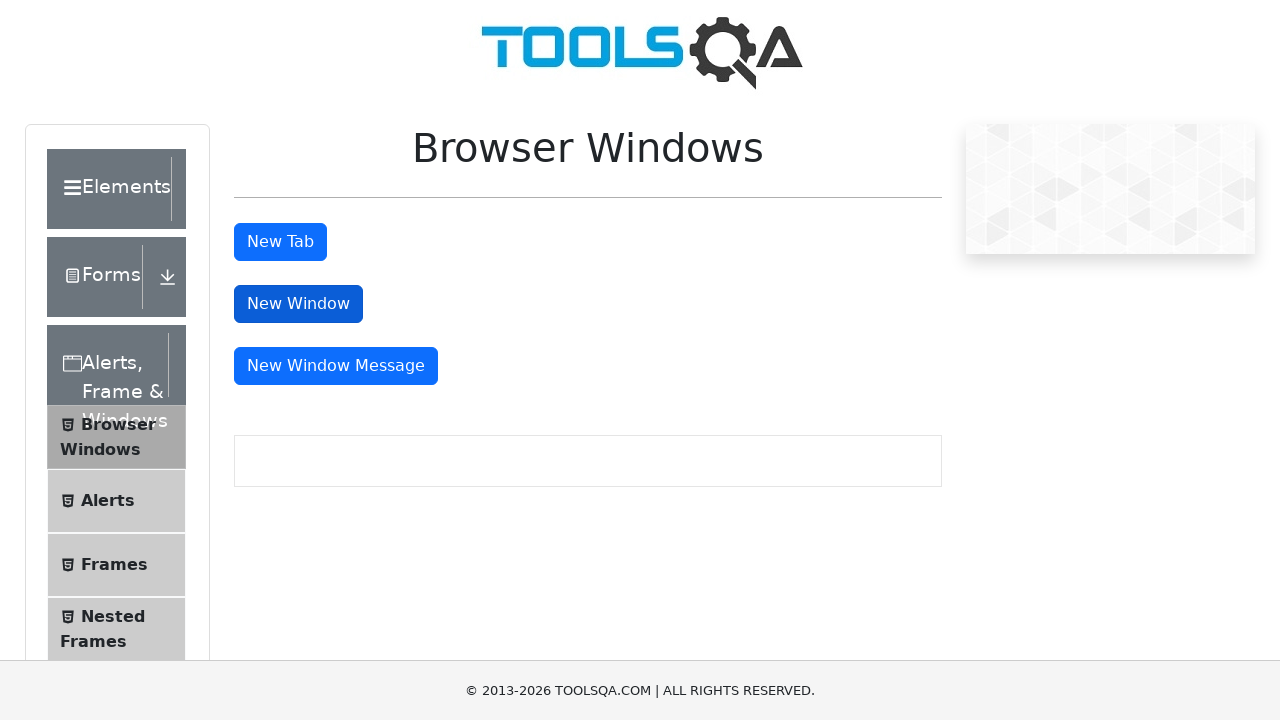

Captured new window reference
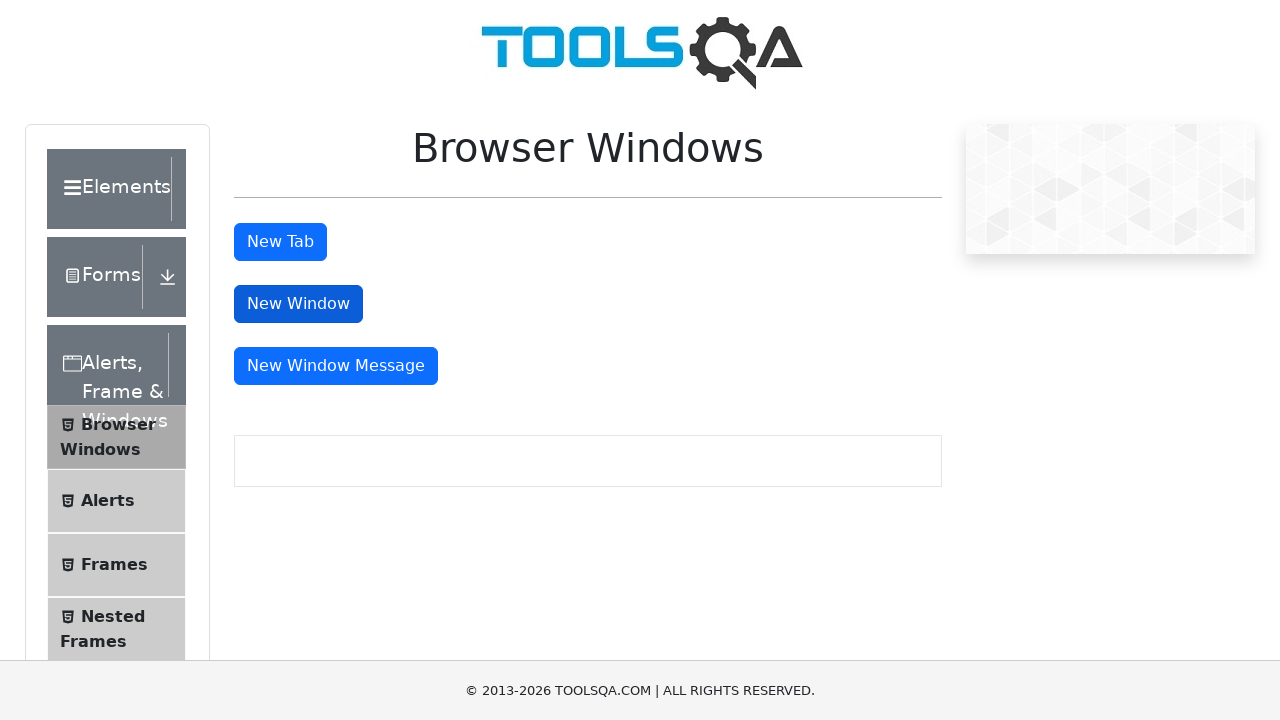

New window finished loading
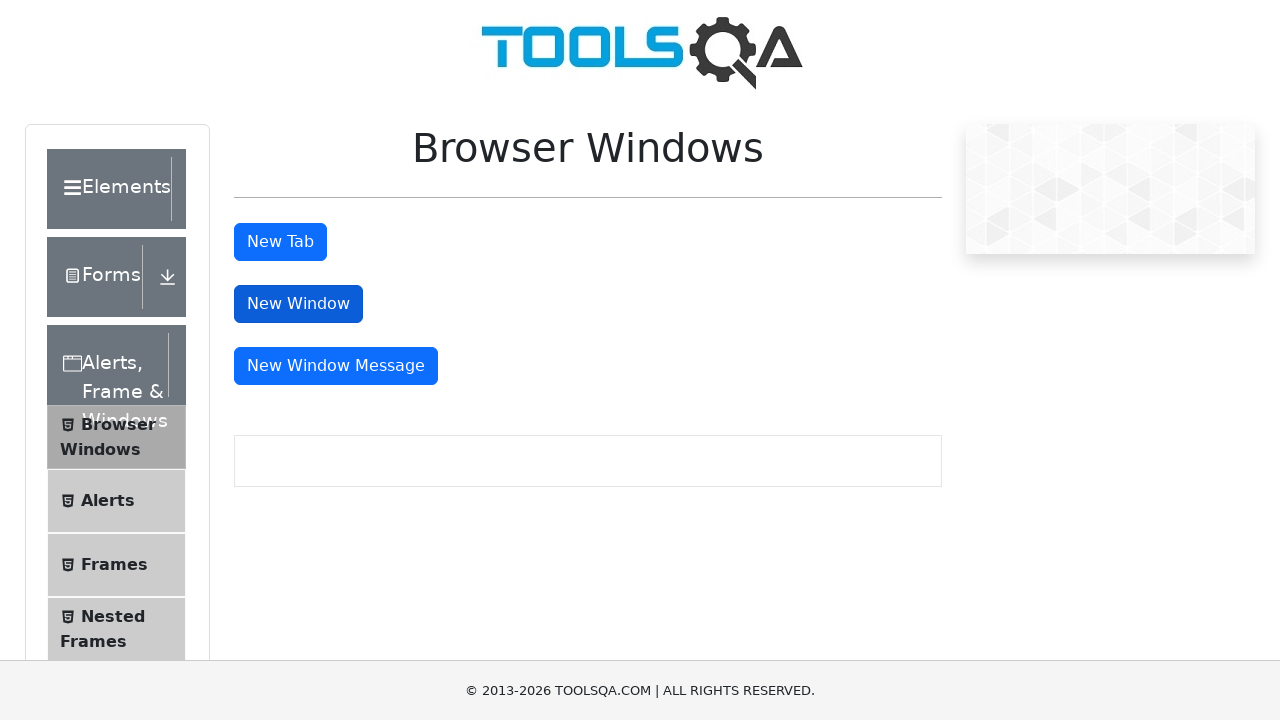

Retrieved sample heading text from new window
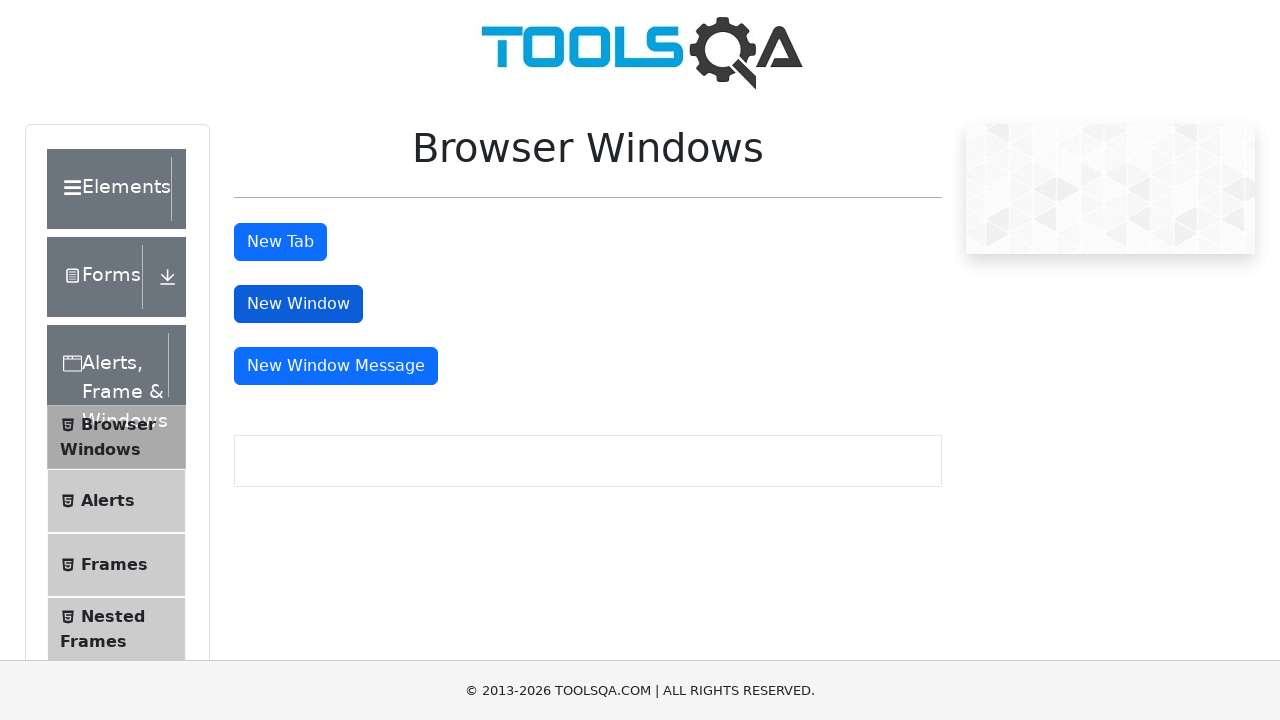

Verified new window contains expected content 'This is a sample page'
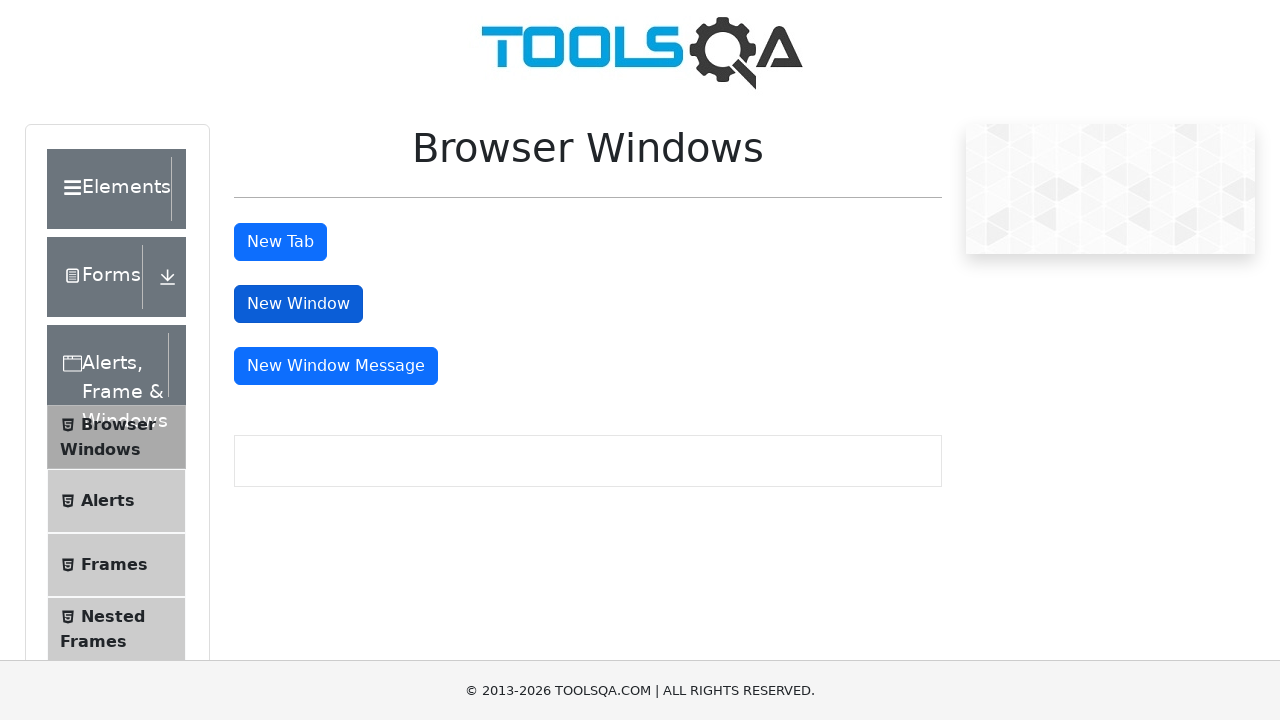

Closed new window and returned to main window
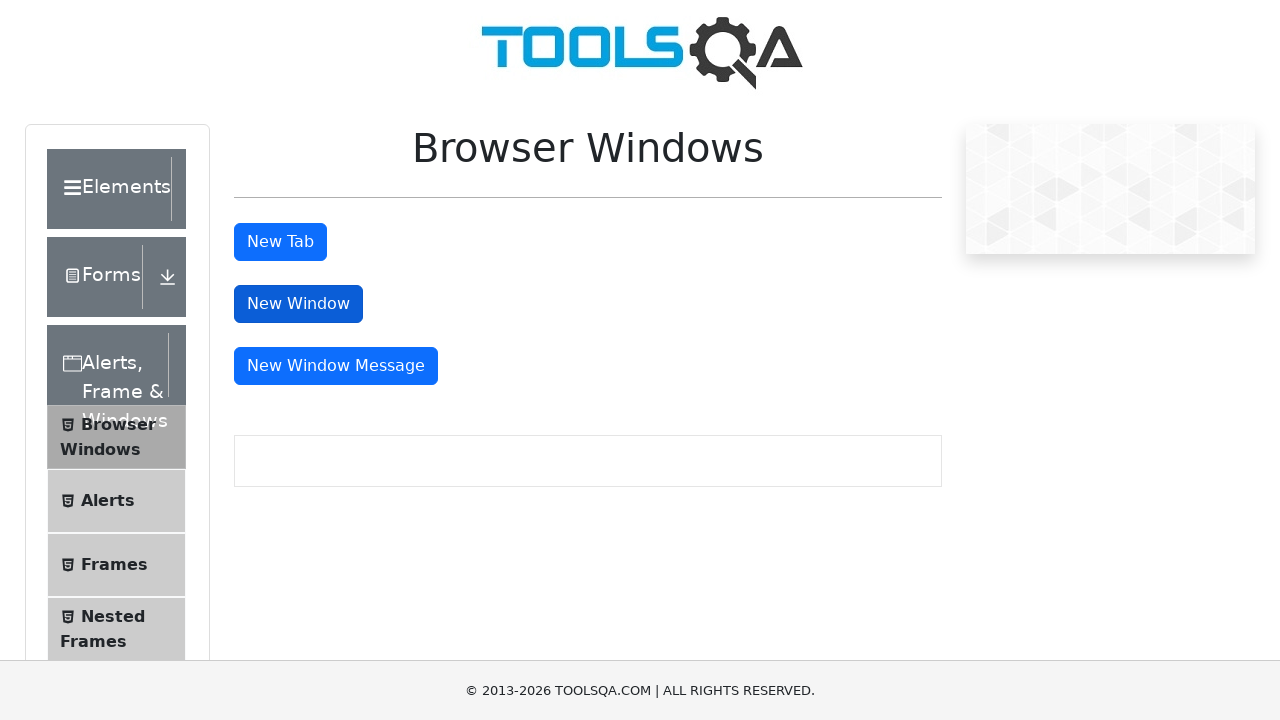

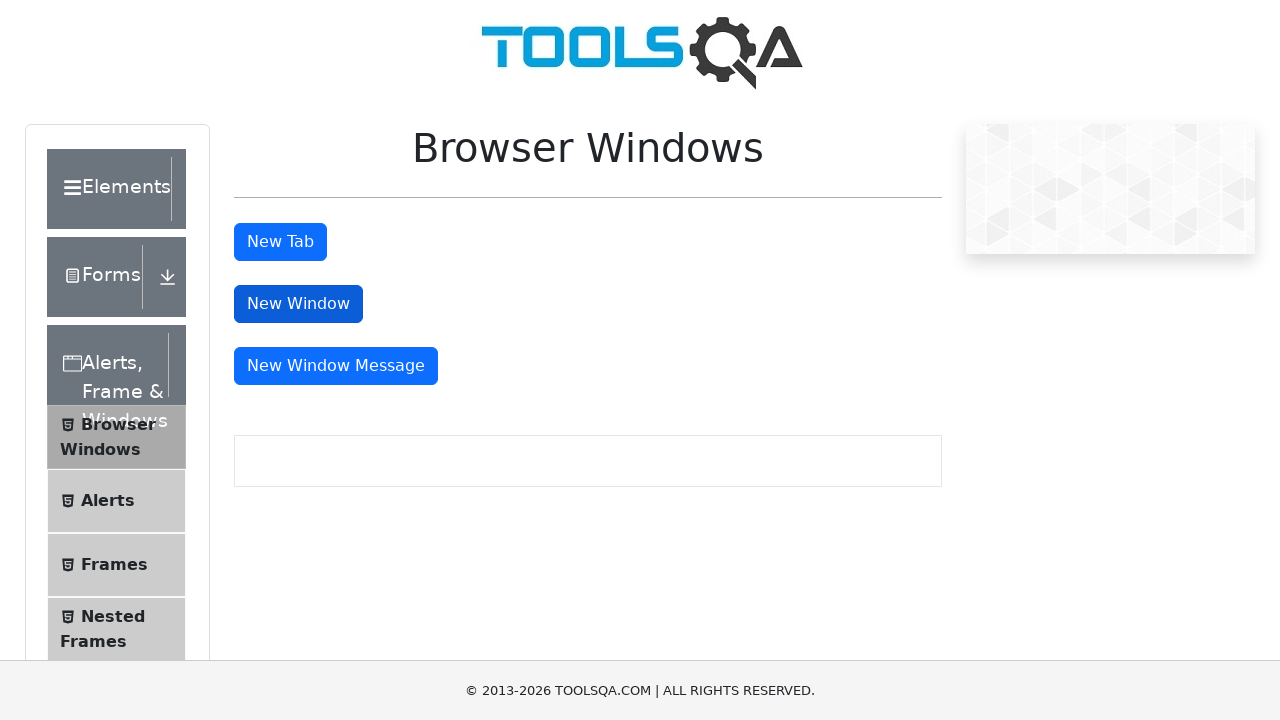